Tests checkbox functionality by clicking on checkboxes if they are not selected, and verifying that both checkboxes end up in a selected state.

Starting URL: https://the-internet.herokuapp.com/checkboxes

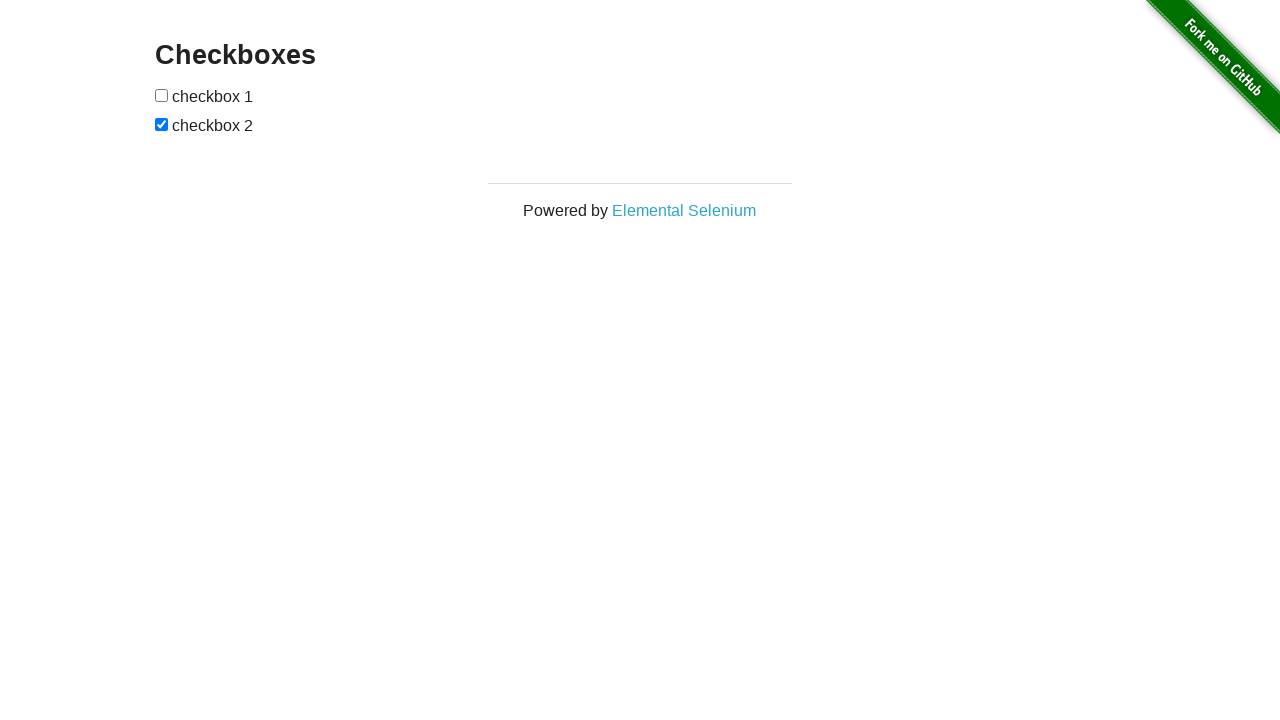

Located first checkbox element
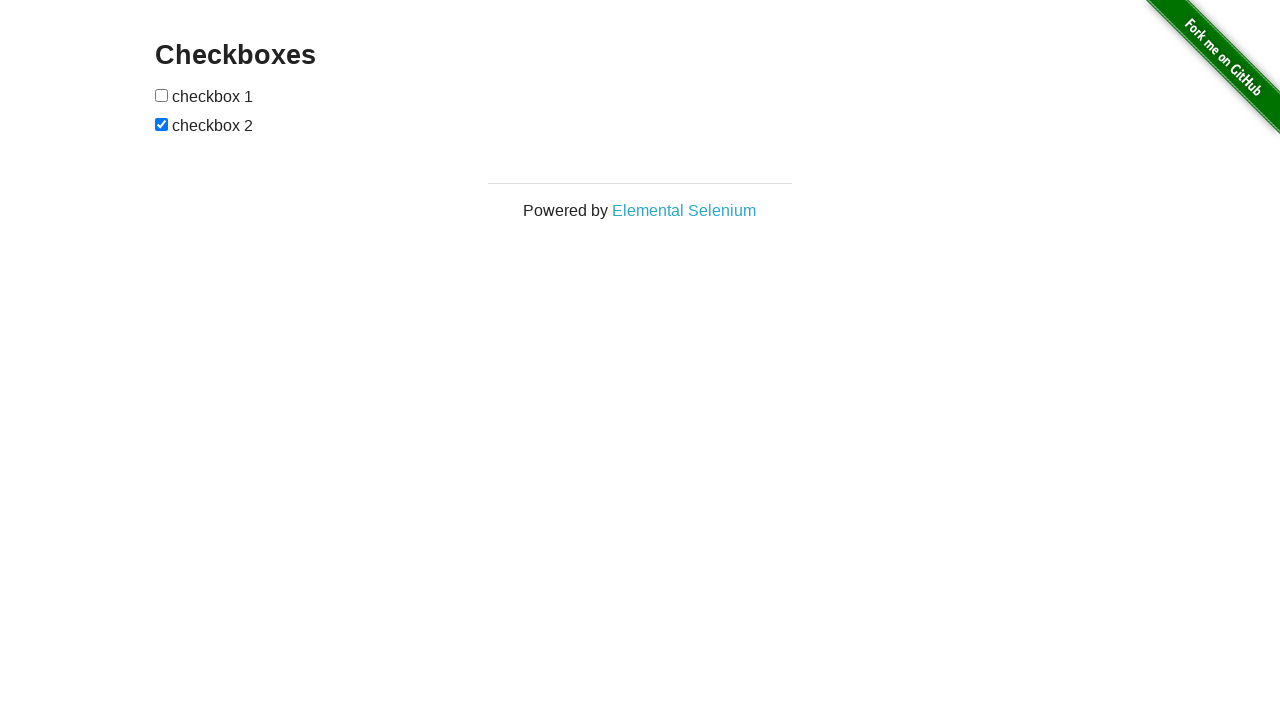

Located second checkbox element
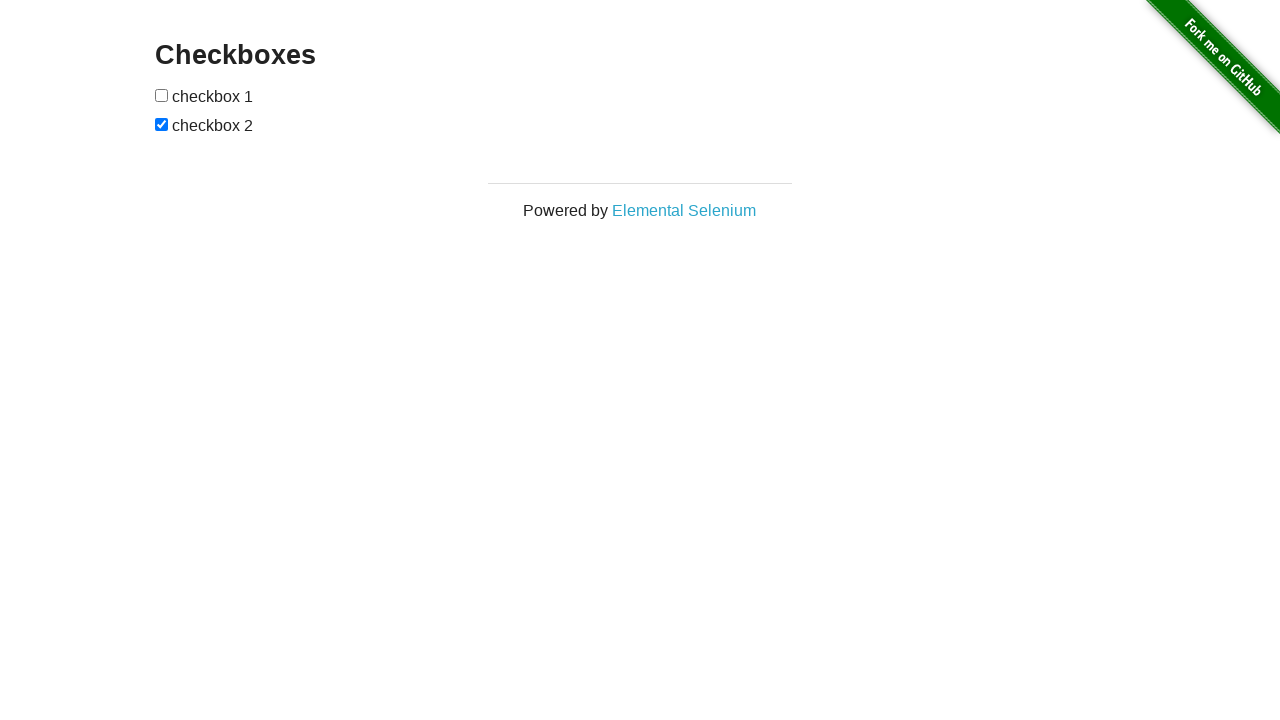

Checked if first checkbox is selected
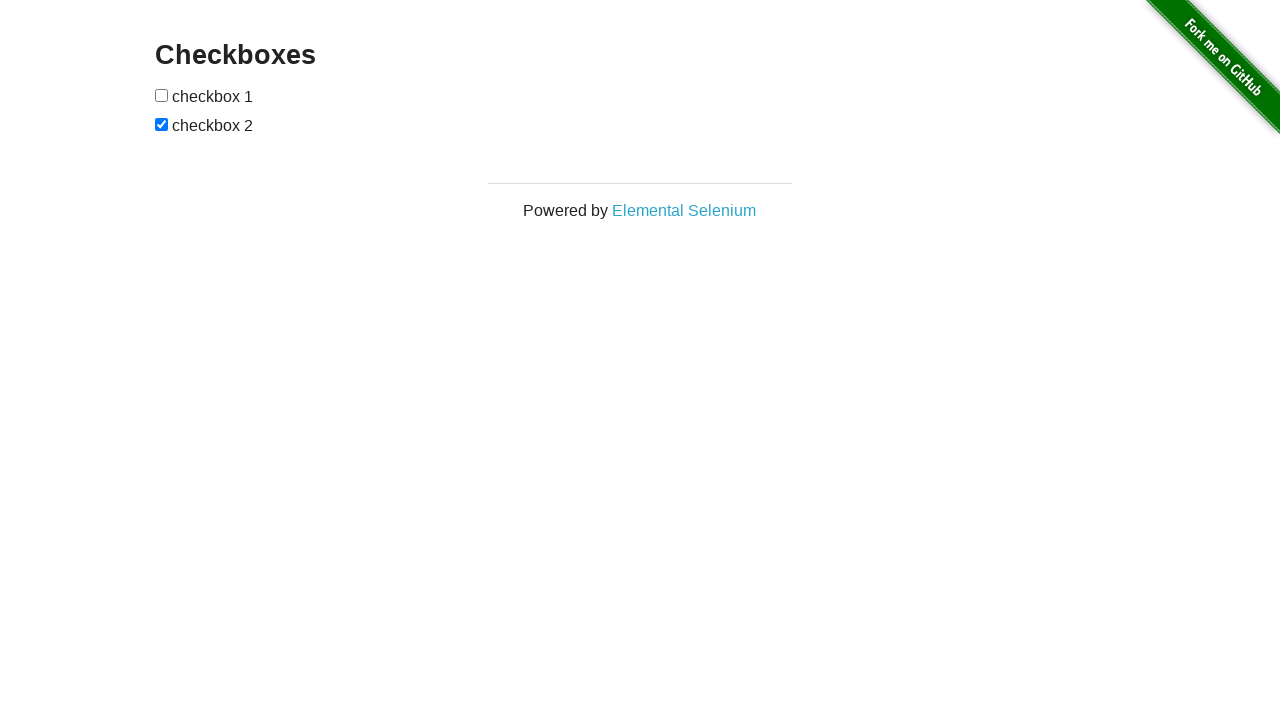

Clicked first checkbox to select it at (162, 95) on (//input[@type='checkbox'])[1]
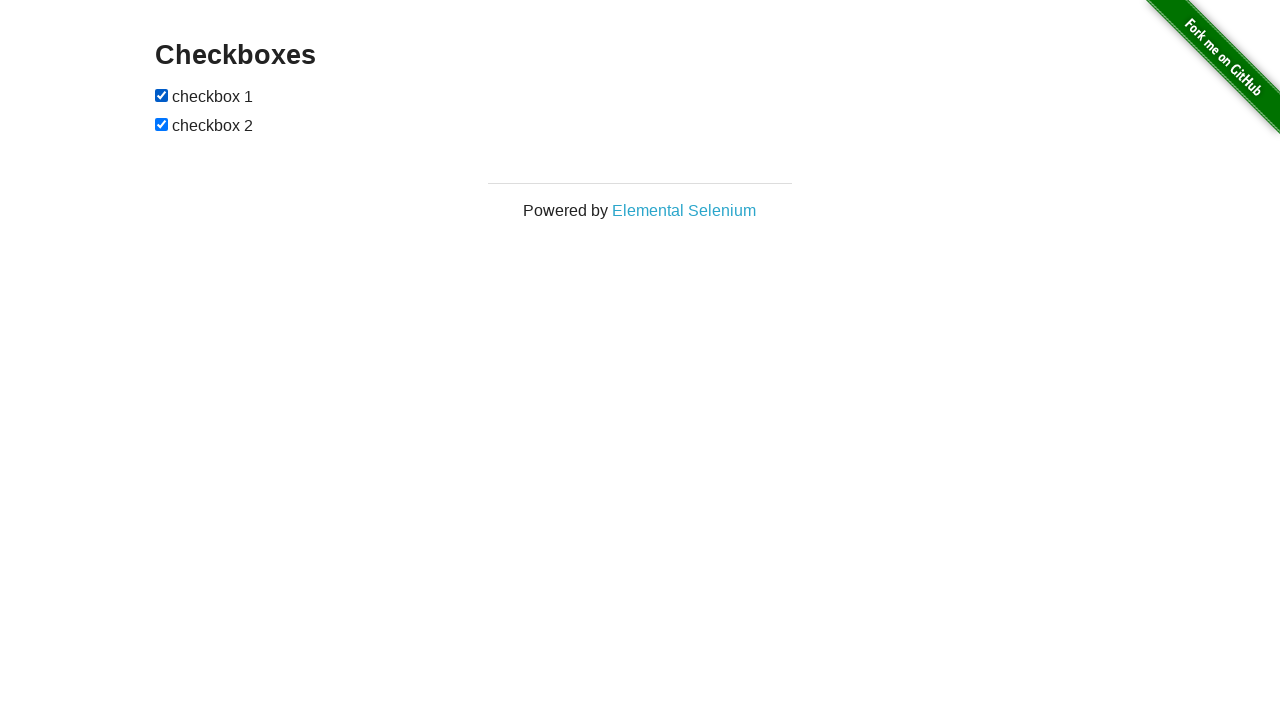

Checked if second checkbox is selected - already checked
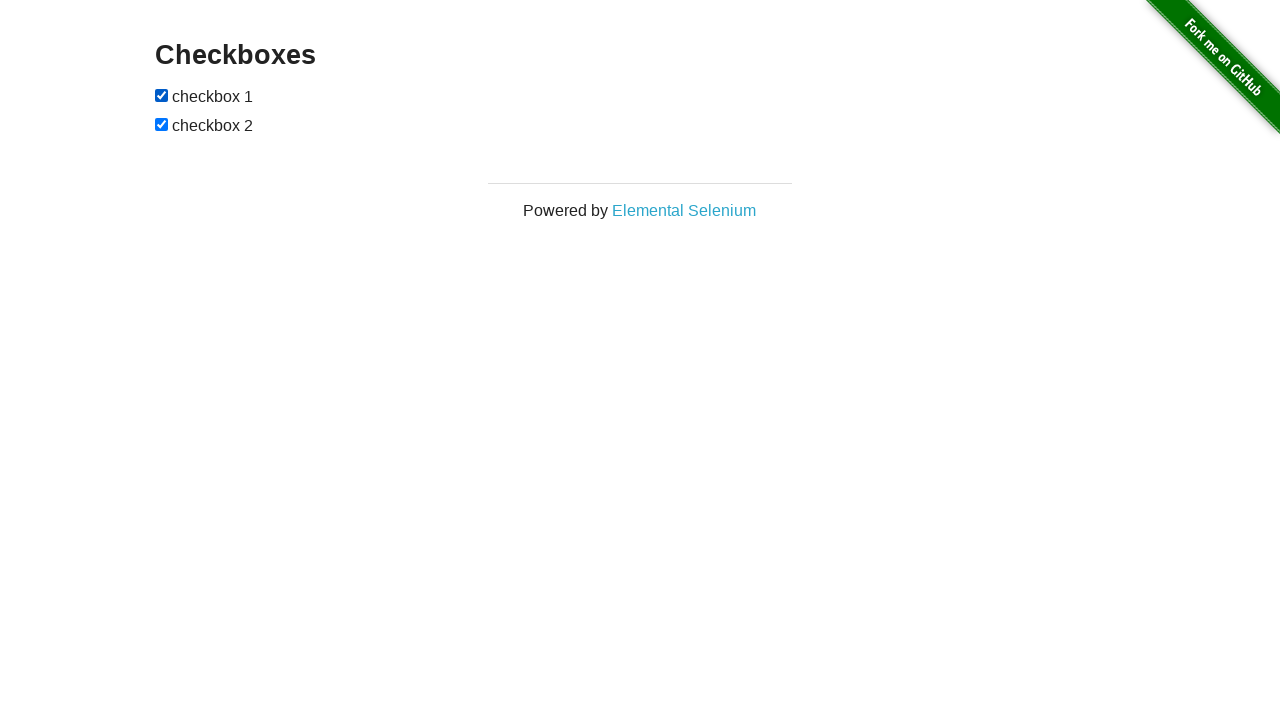

Verified that first checkbox is selected
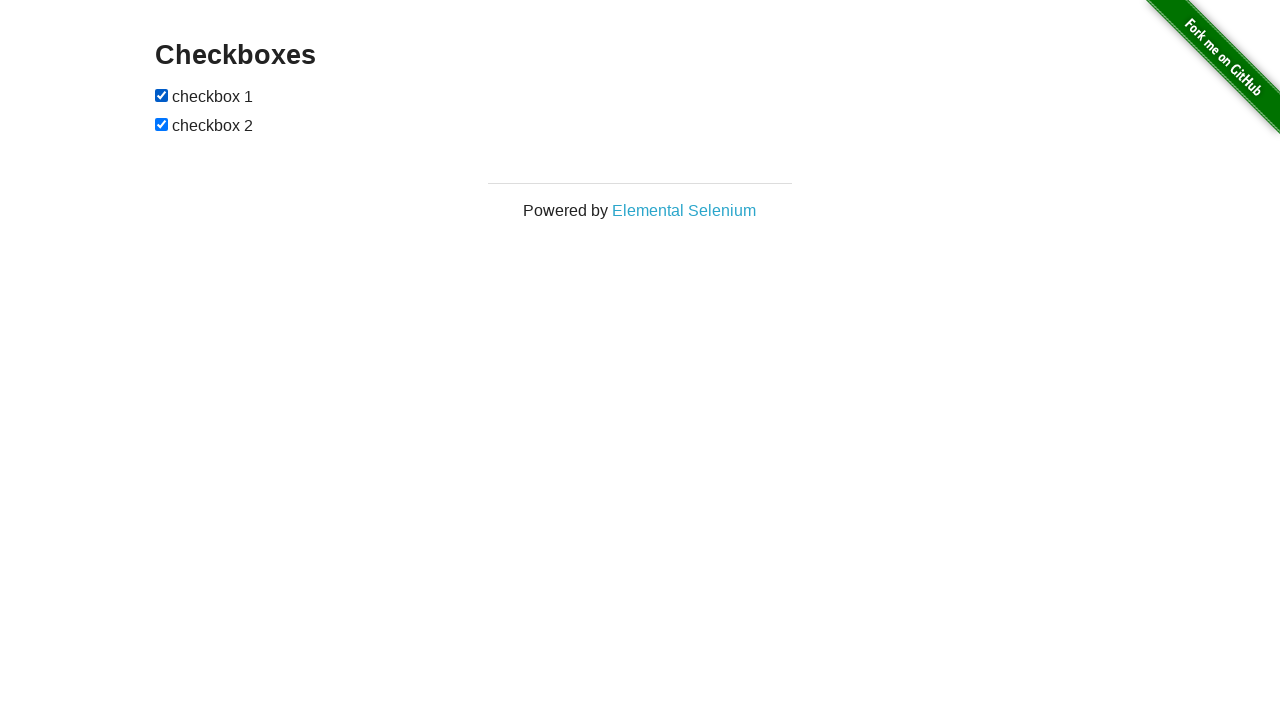

Verified that second checkbox is selected
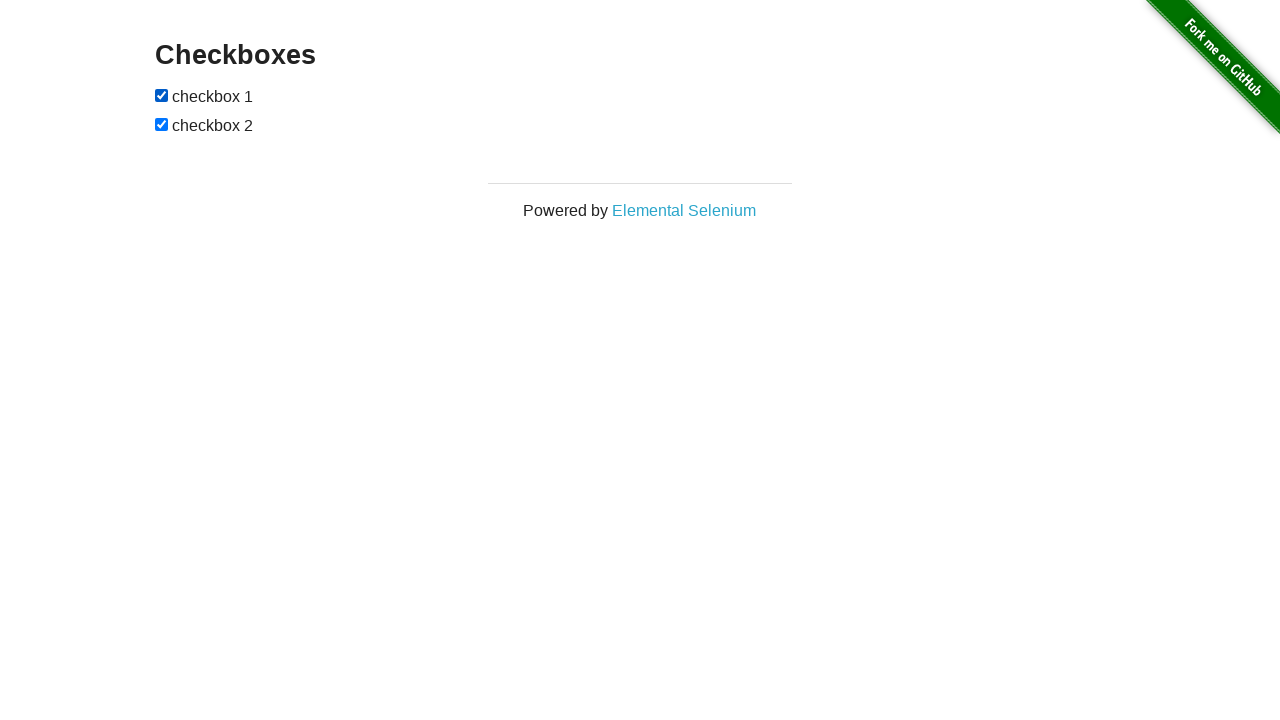

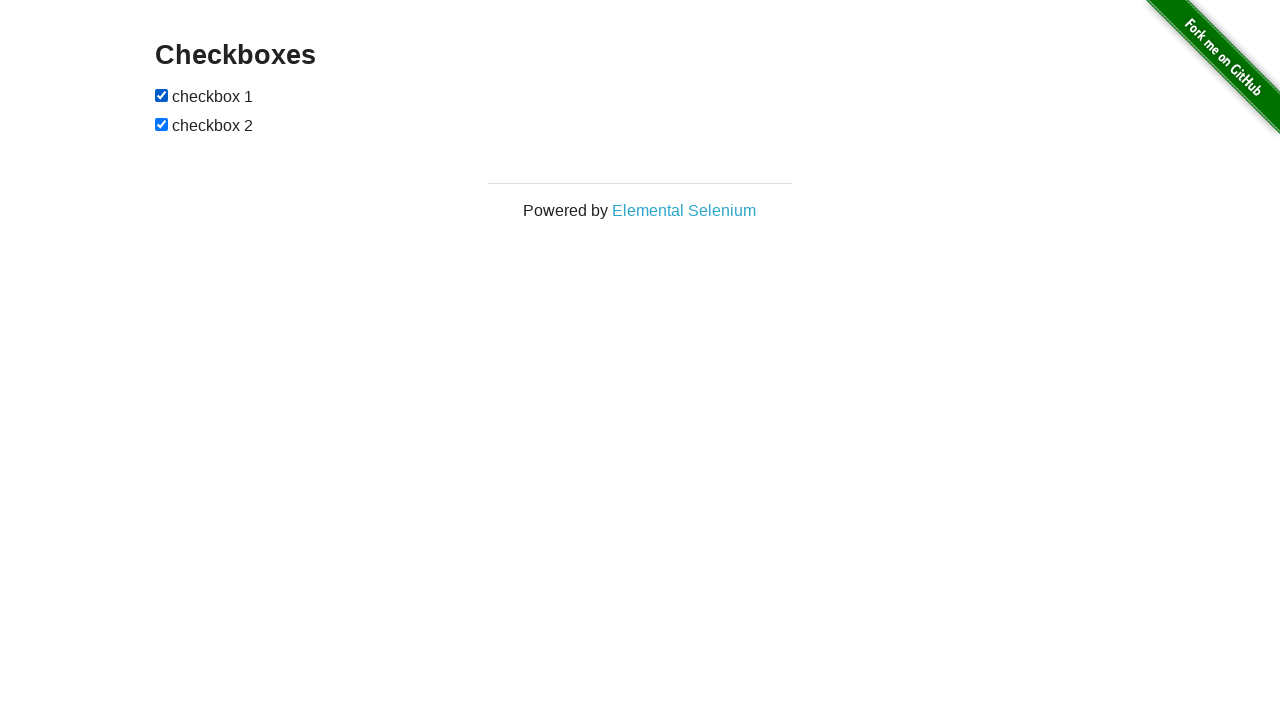